Tests radio button selection by clicking different radio options

Starting URL: http://sahitest.com/demo/formTest.htm

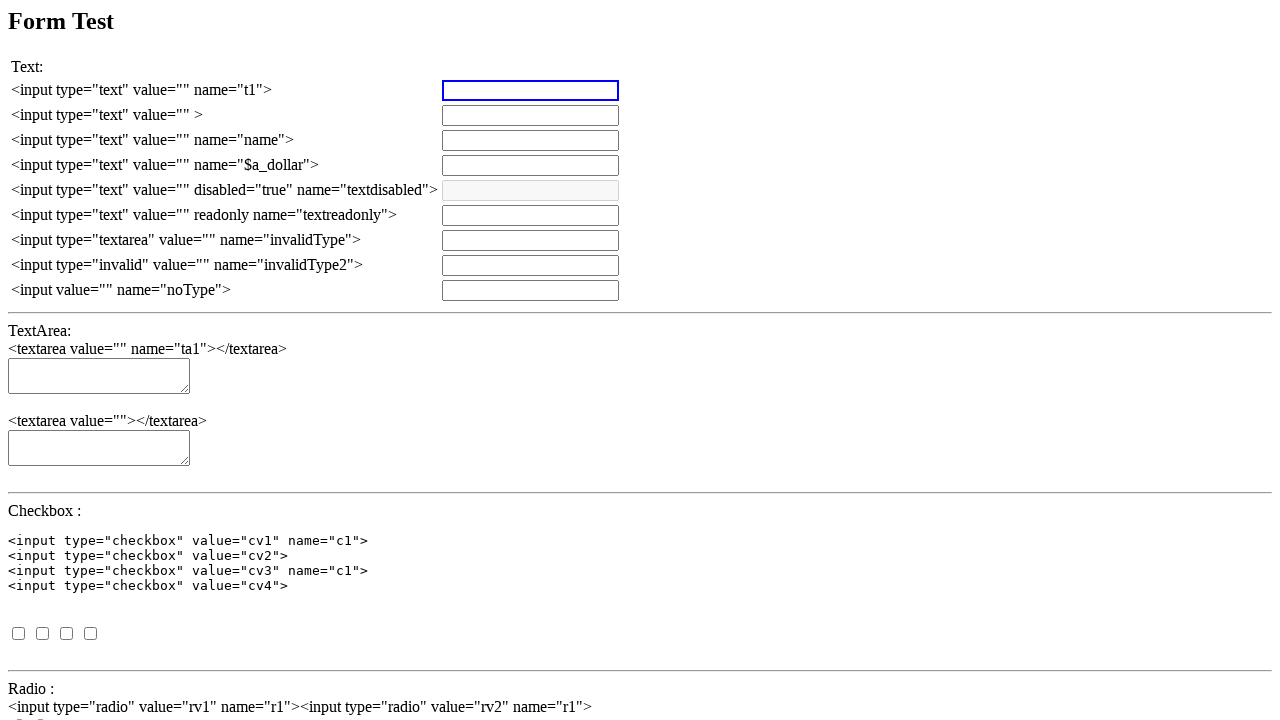

Set up dialog handler to accept popups
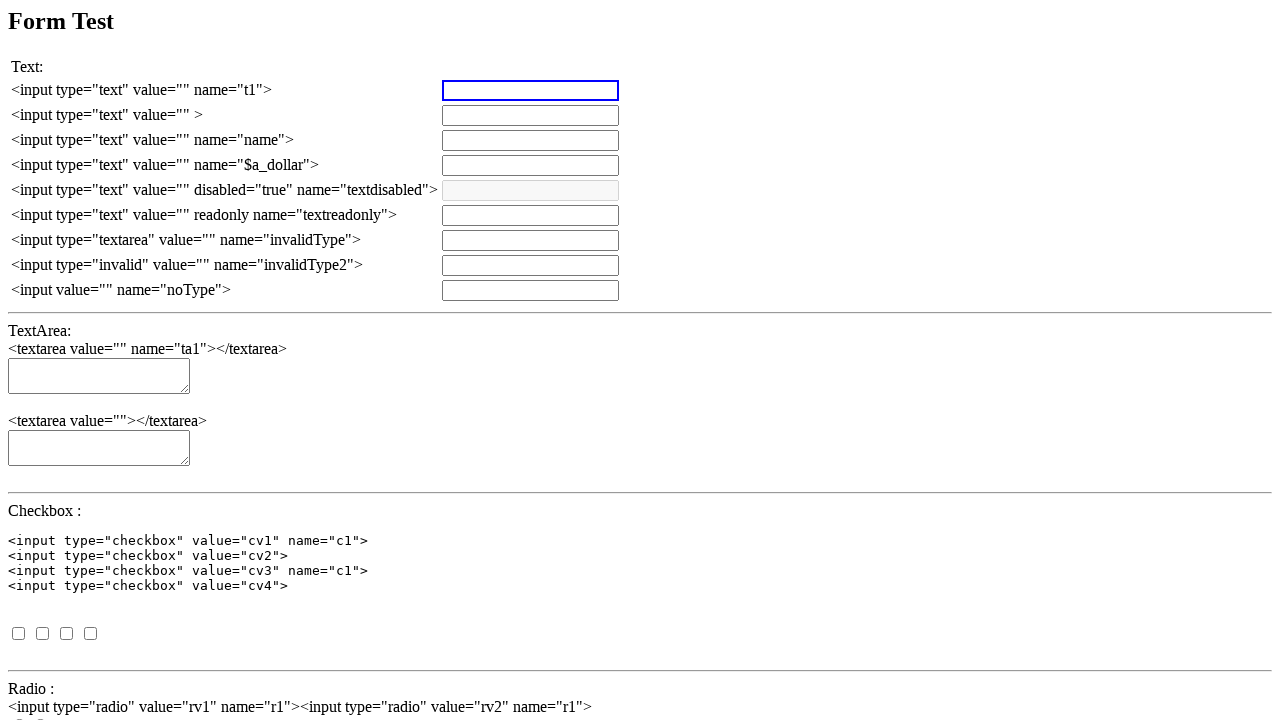

Clicked first radio button (rv1) at (20, 714) on input[value='rv1']
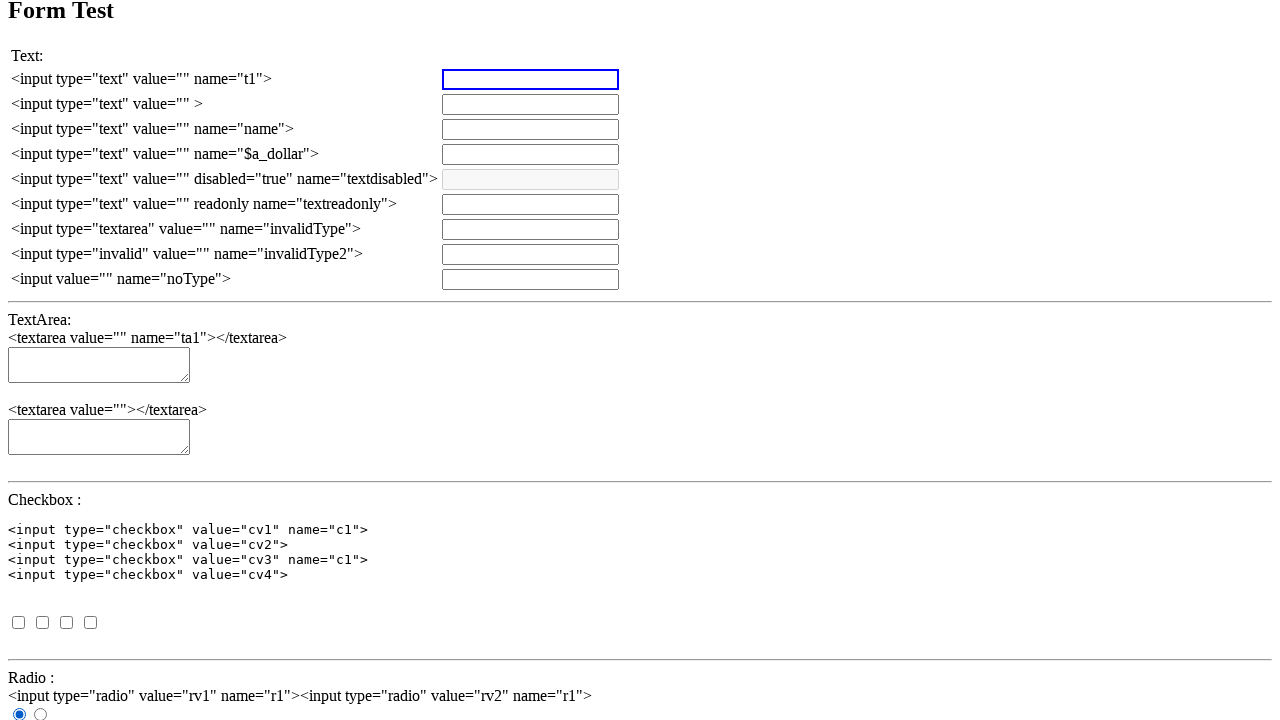

Clicked second radio button (rv2) at (40, 714) on input[value='rv2']
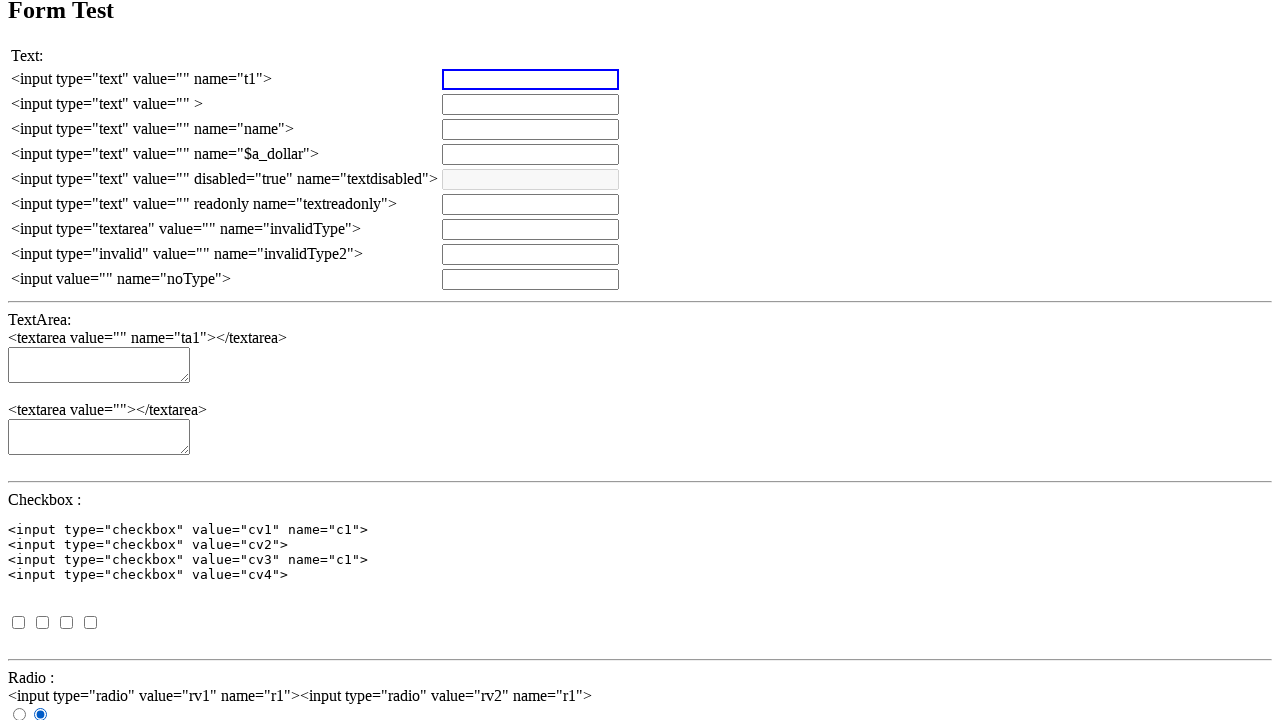

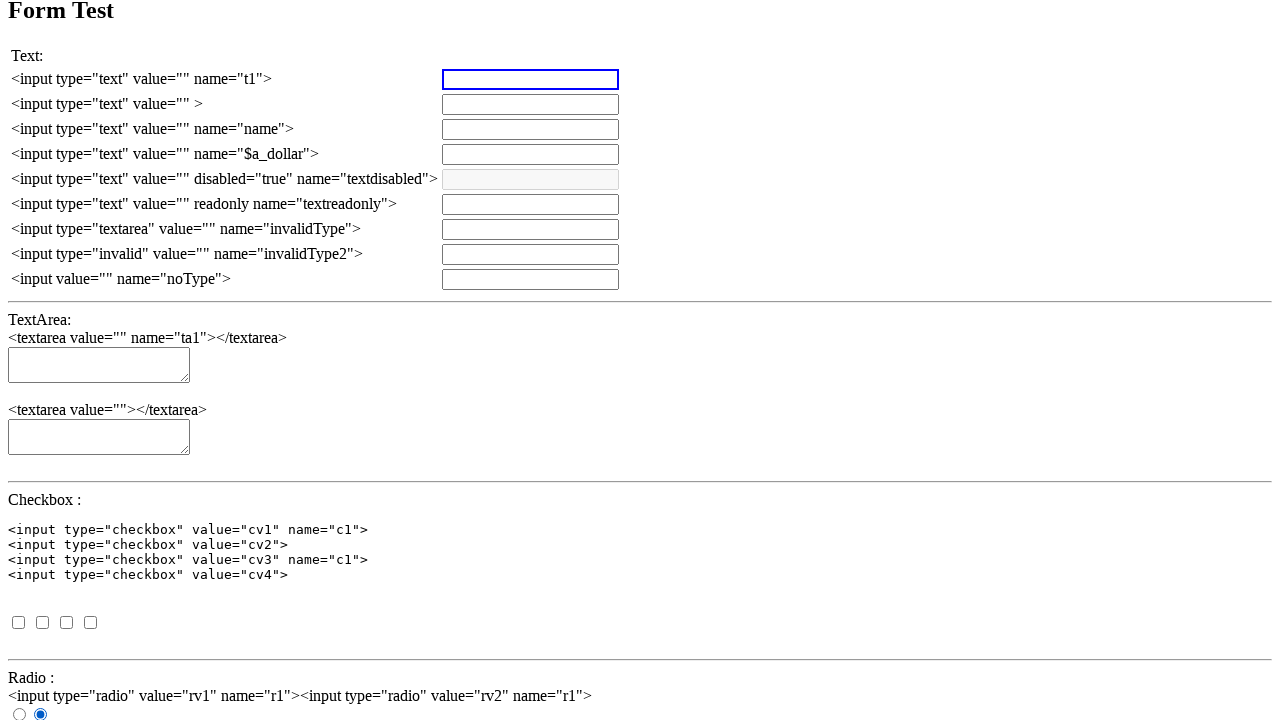